Tests opening multiple links from a footer column in new tabs and switching between them to verify navigation

Starting URL: https://rahulshettyacademy.com/AutomationPractice/

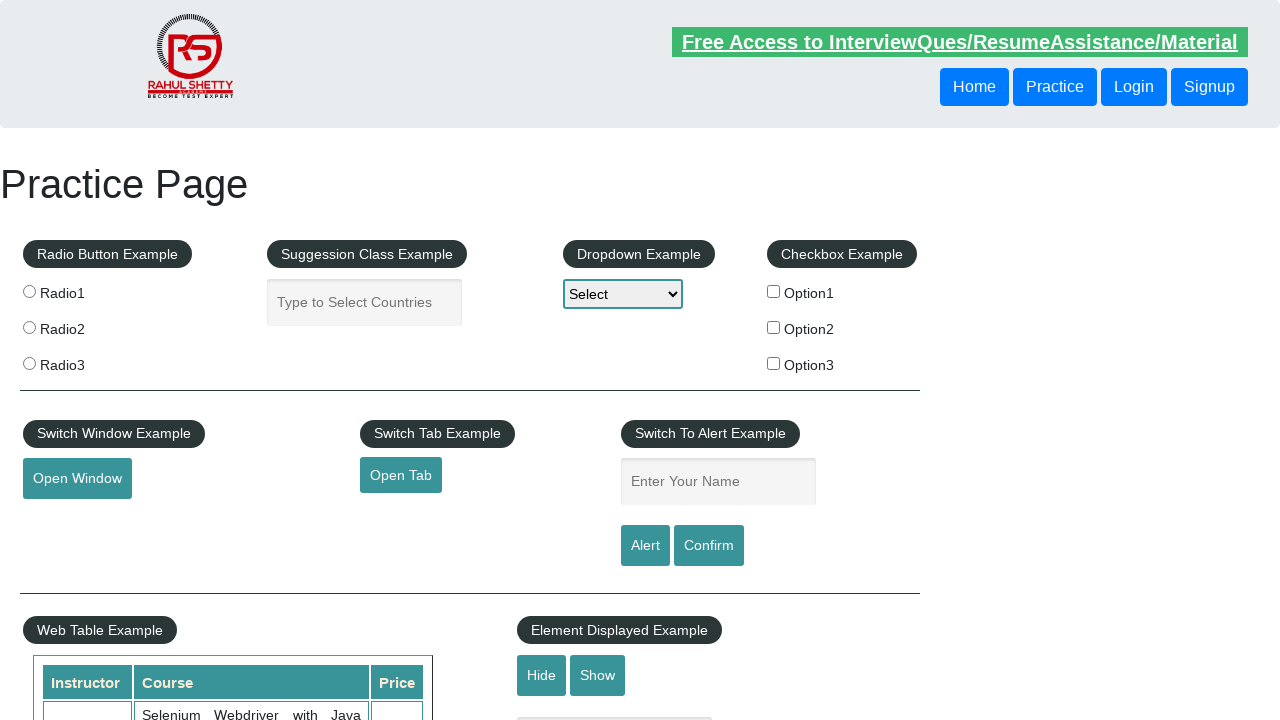

Located all links on page - total count: 27
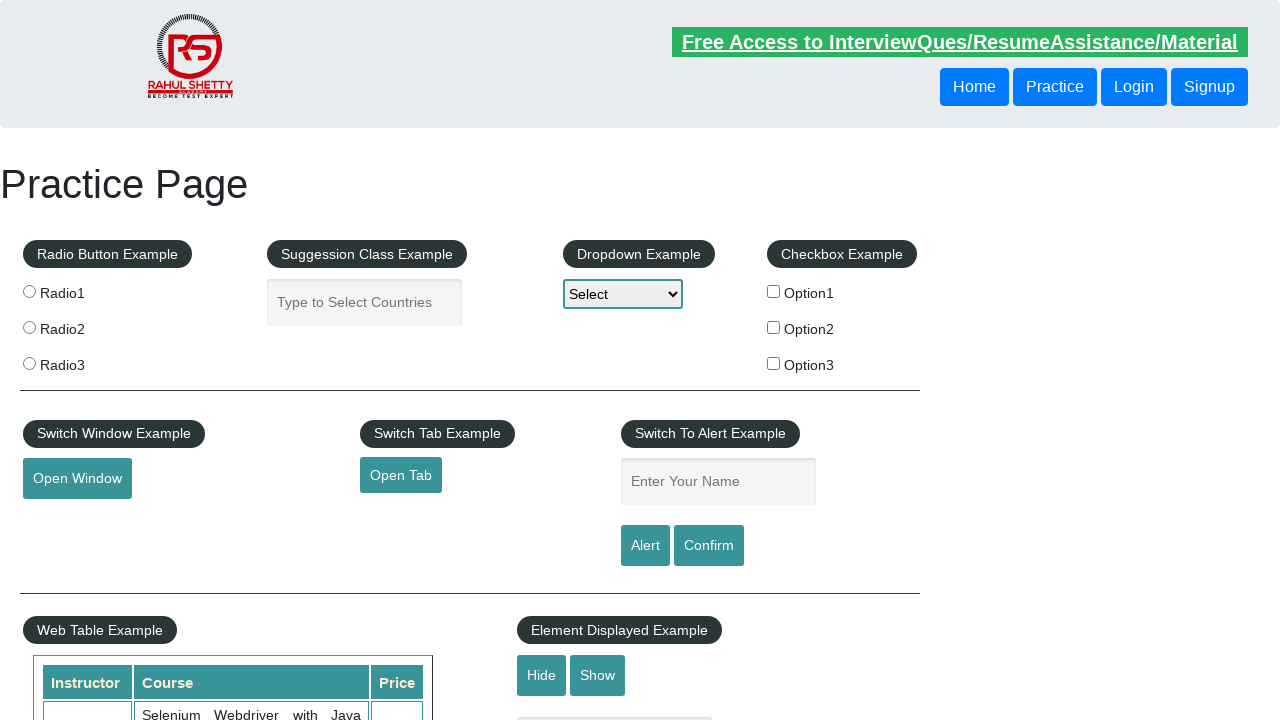

Located footer section with ID 'gf-BIG'
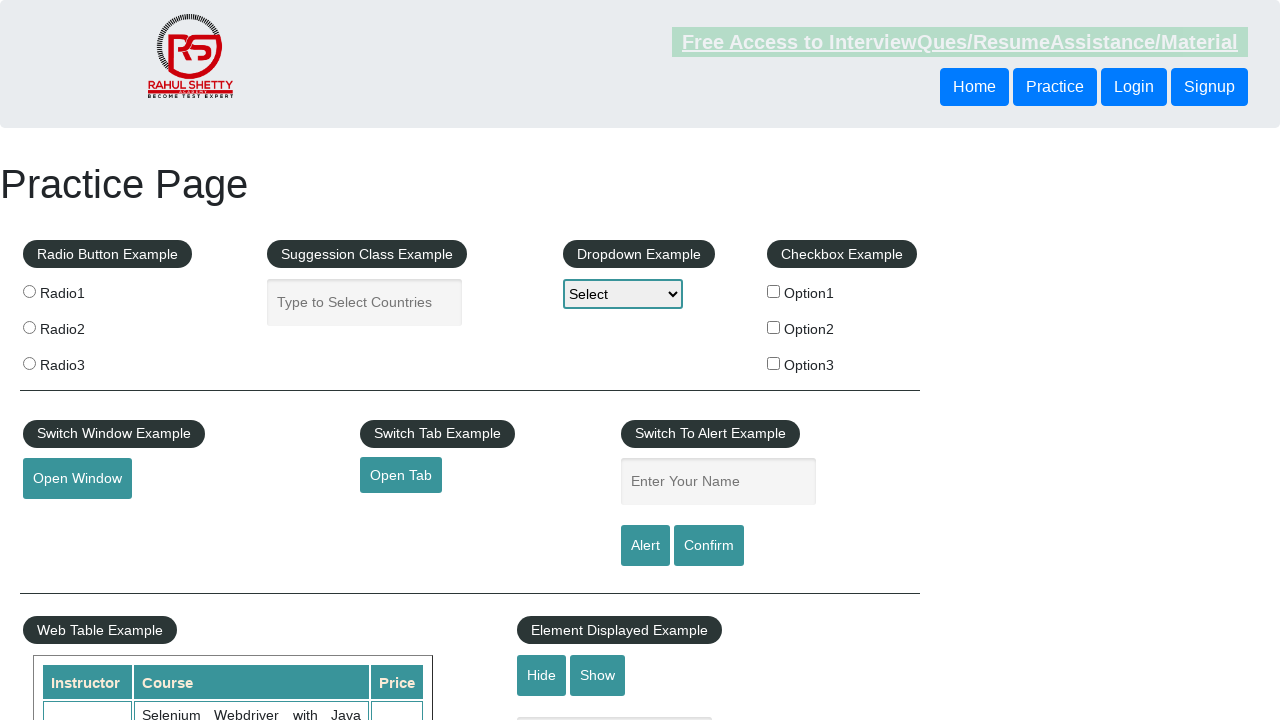

Located all links in footer - total count: 20
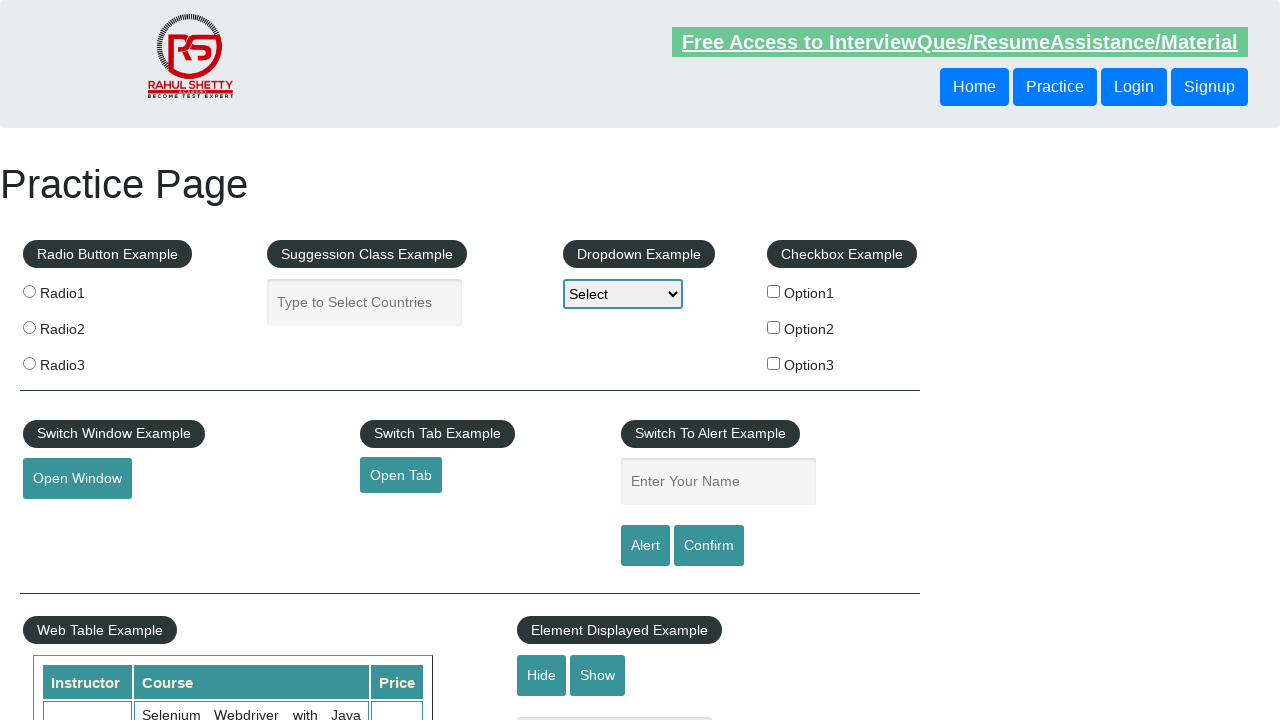

Located first column in footer table
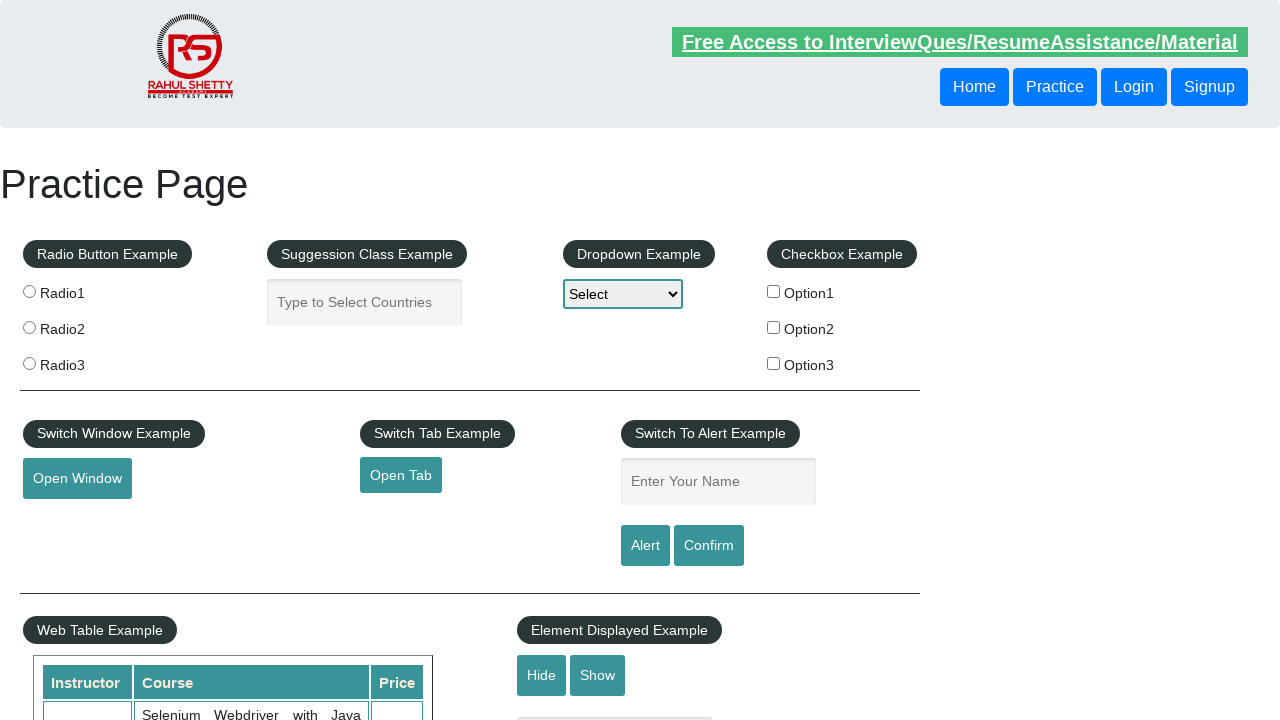

Located all links in first footer column - total count: 5
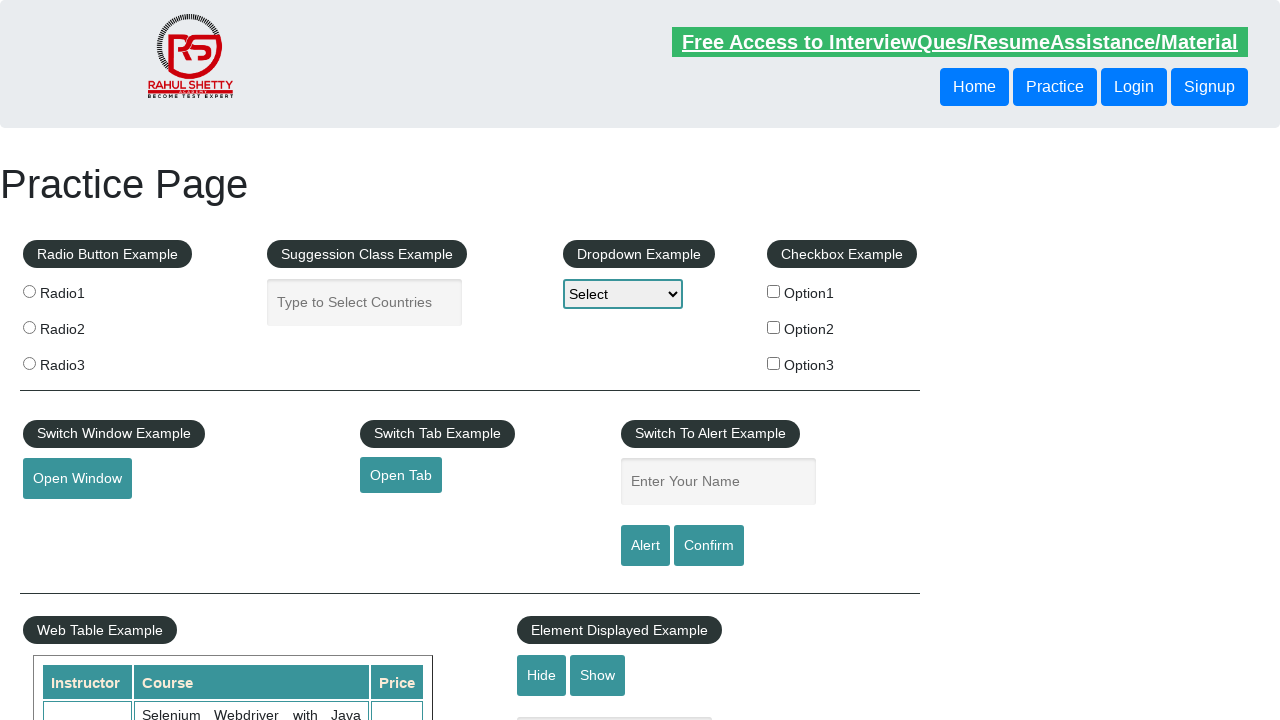

Opened link #1 from first footer column in new tab using Ctrl+click at (68, 520) on #gf-BIG >> xpath=//table[@class='gf-t']/tbody/tr/td[1]/ul >> a >> nth=1
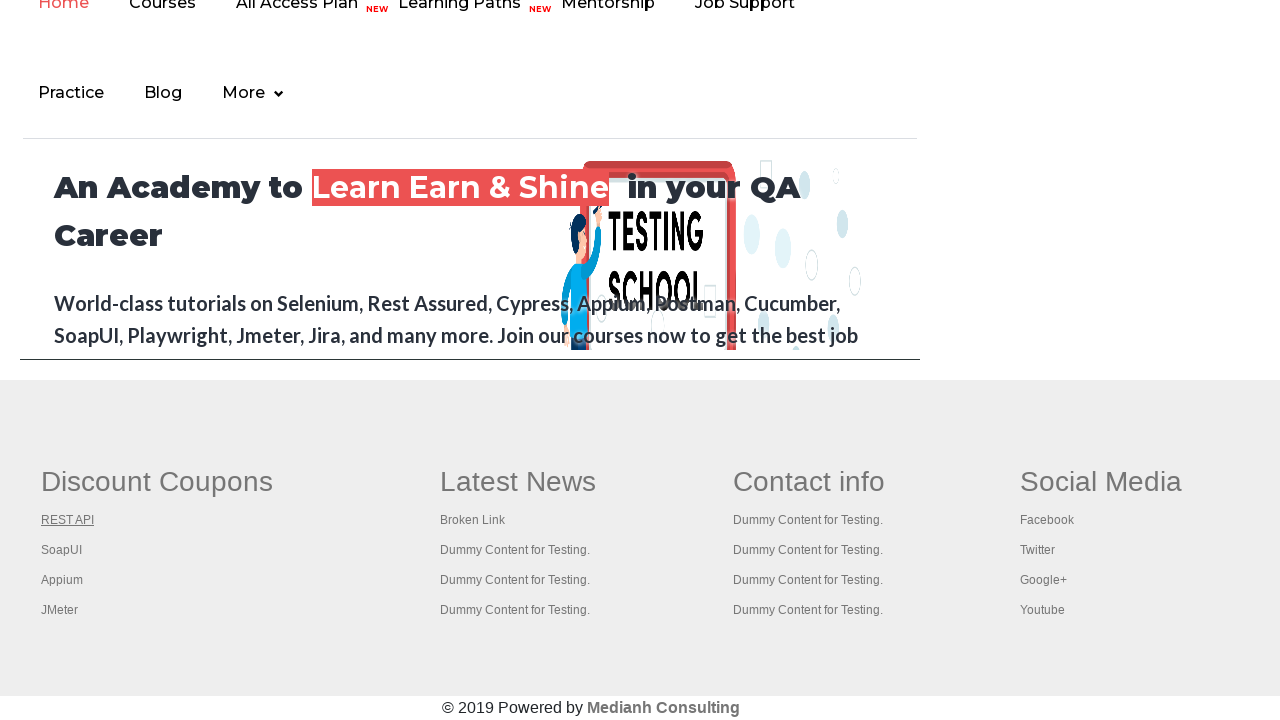

Opened link #2 from first footer column in new tab using Ctrl+click at (62, 550) on #gf-BIG >> xpath=//table[@class='gf-t']/tbody/tr/td[1]/ul >> a >> nth=2
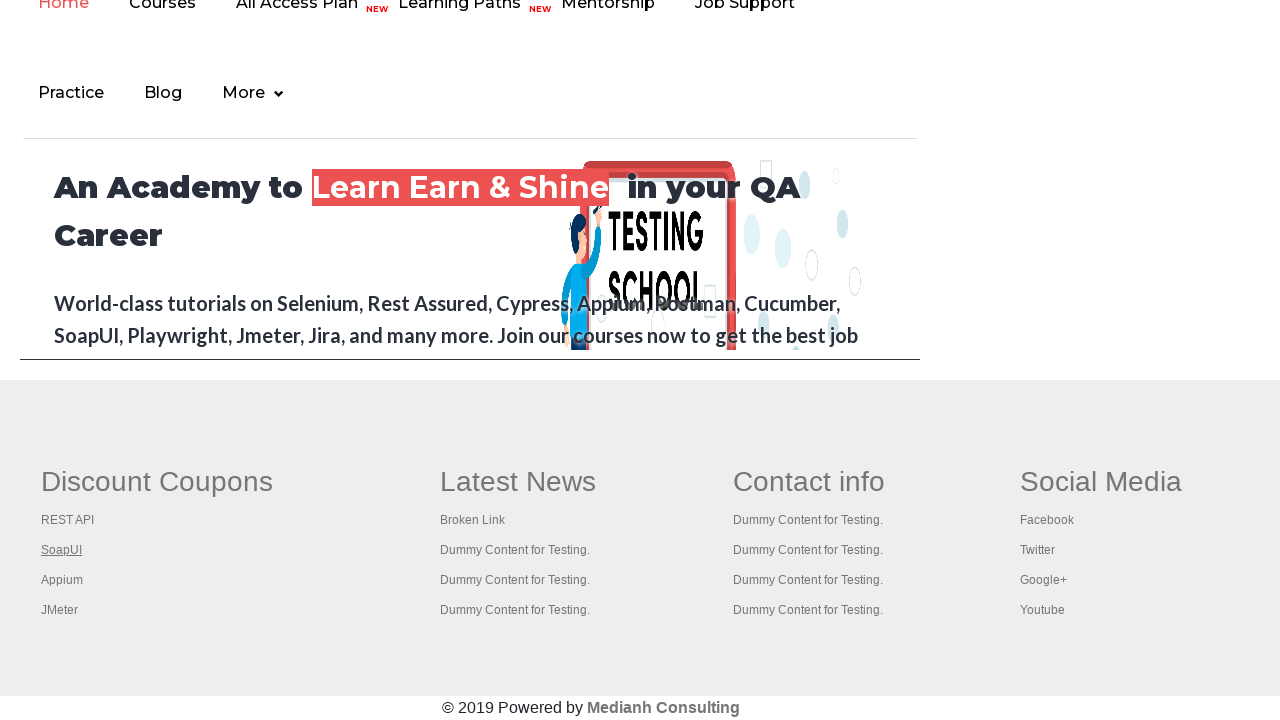

Opened link #3 from first footer column in new tab using Ctrl+click at (62, 580) on #gf-BIG >> xpath=//table[@class='gf-t']/tbody/tr/td[1]/ul >> a >> nth=3
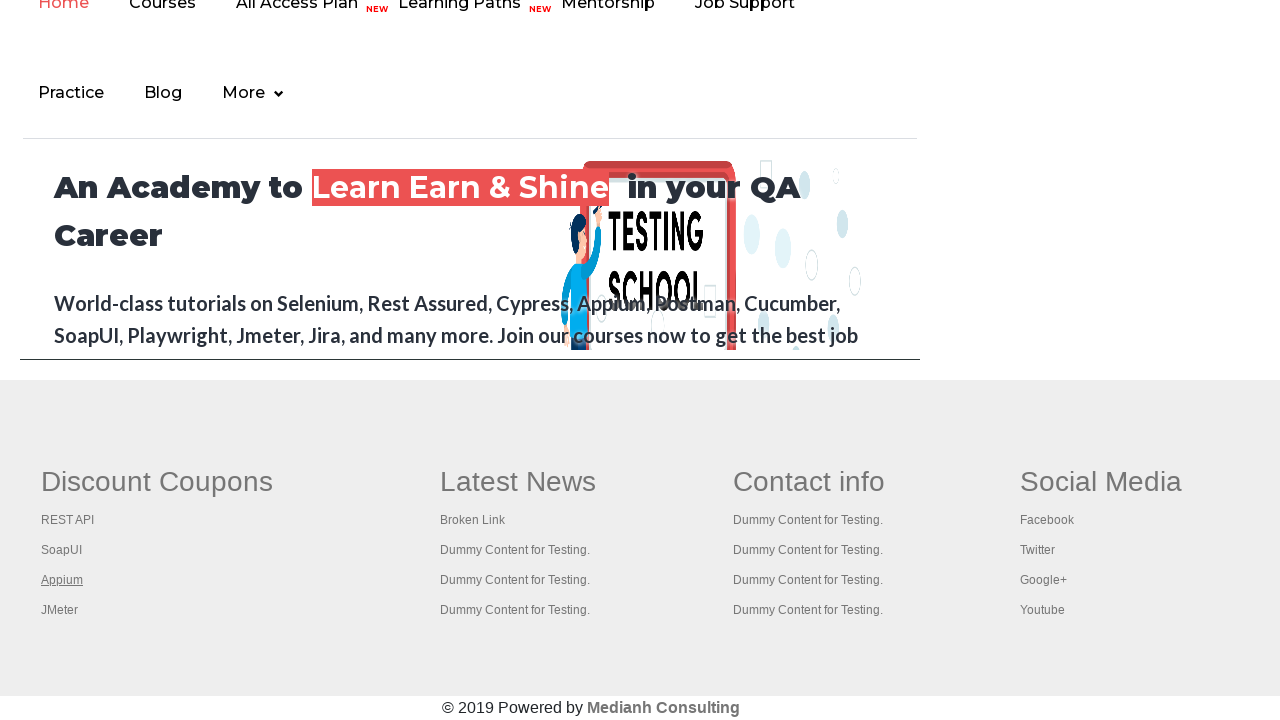

Opened link #4 from first footer column in new tab using Ctrl+click at (60, 610) on #gf-BIG >> xpath=//table[@class='gf-t']/tbody/tr/td[1]/ul >> a >> nth=4
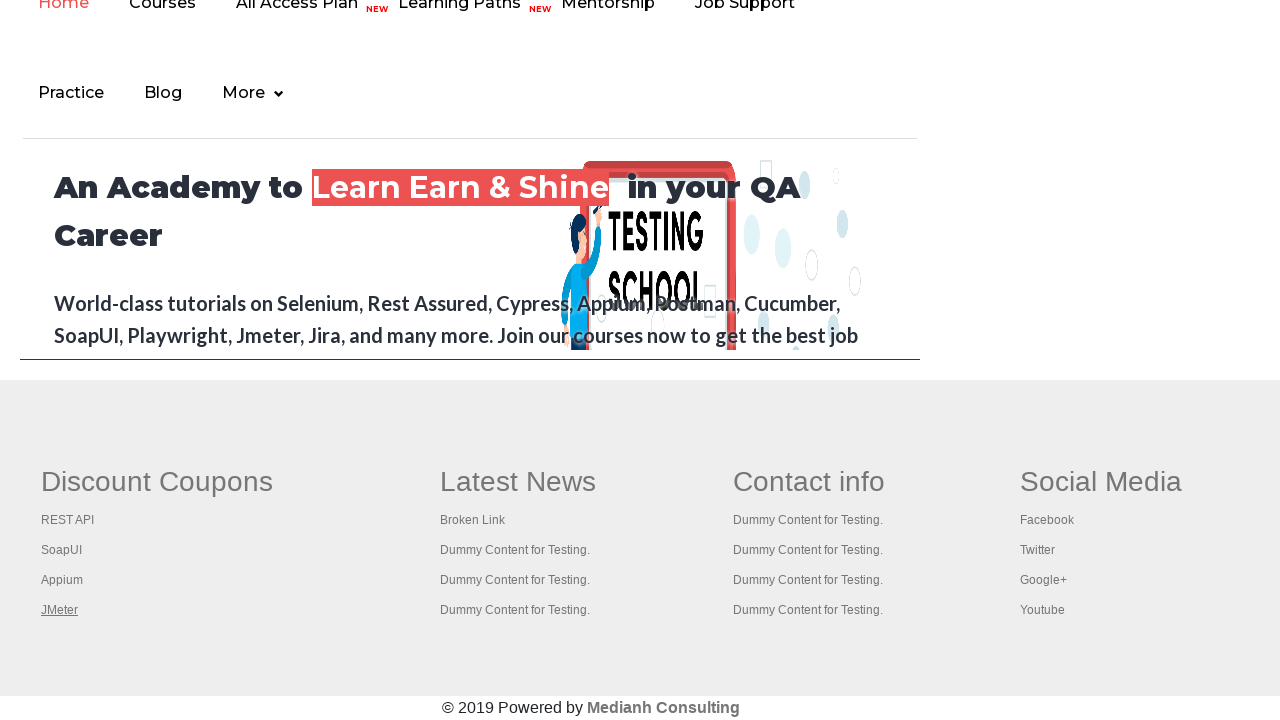

Retrieved all open pages/tabs - total count: 5
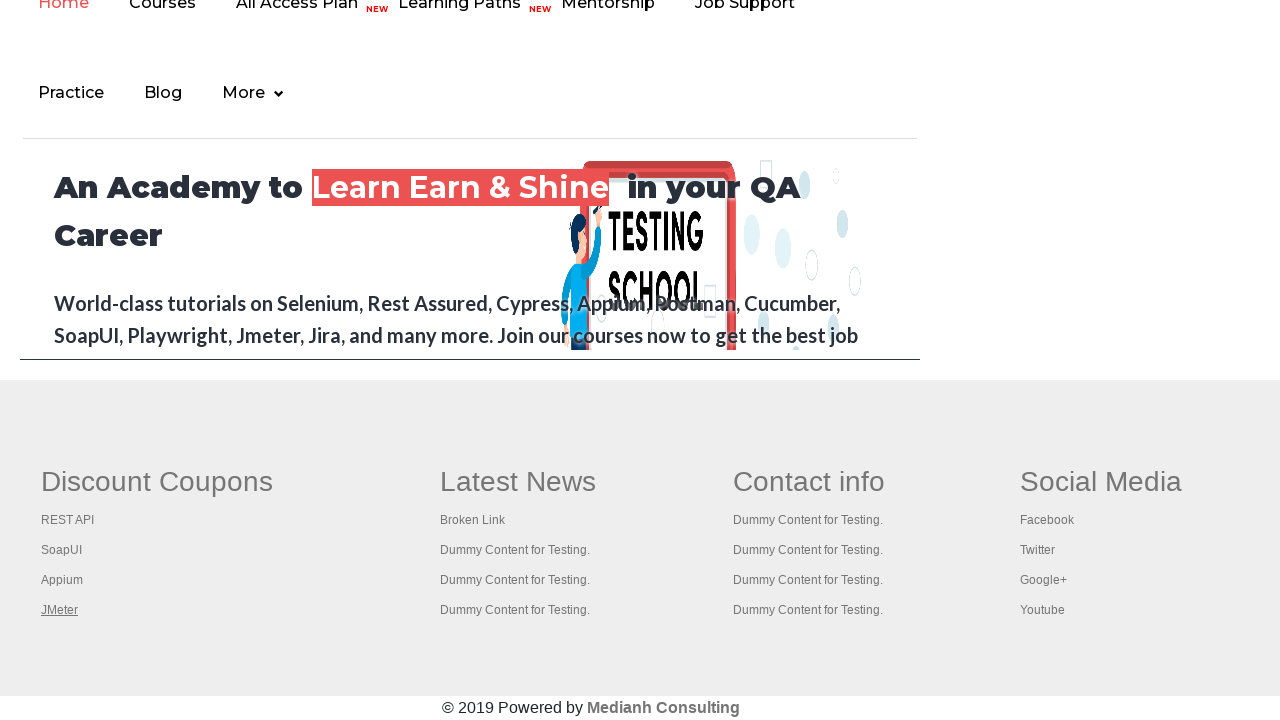

Switched to tab and retrieved title: 'Practice Page'
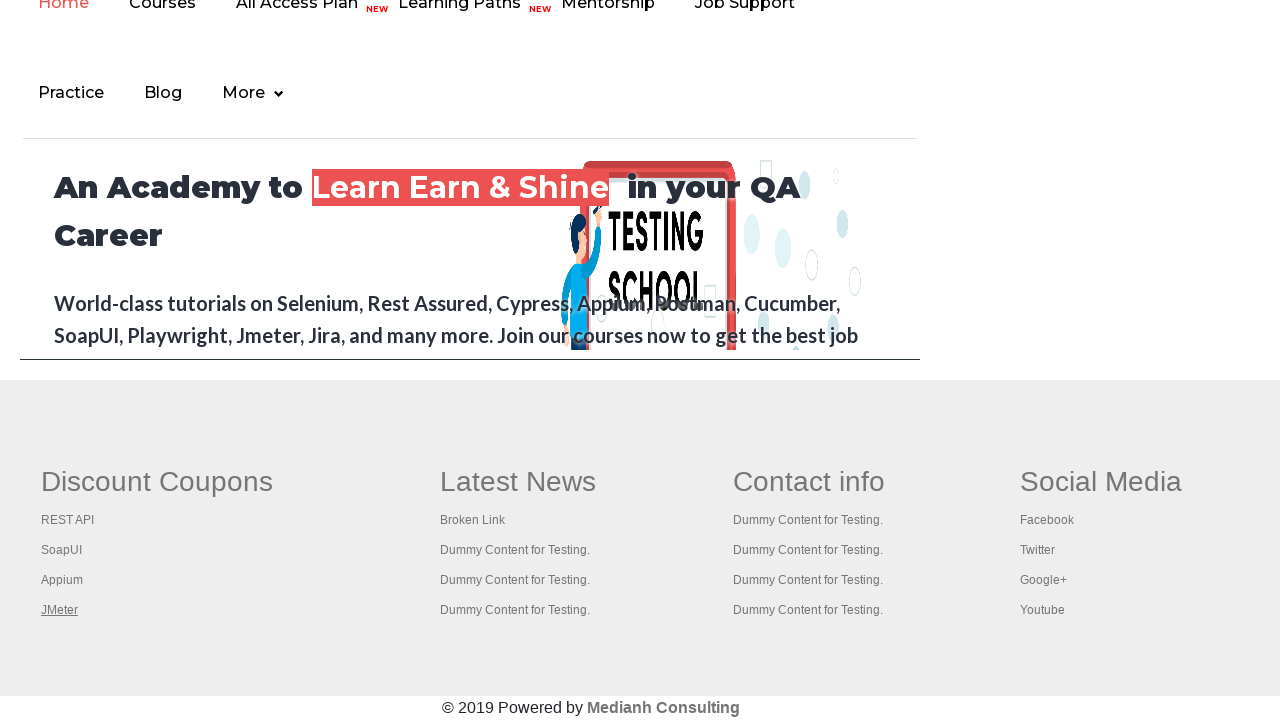

Switched to tab and retrieved title: 'REST API Tutorial'
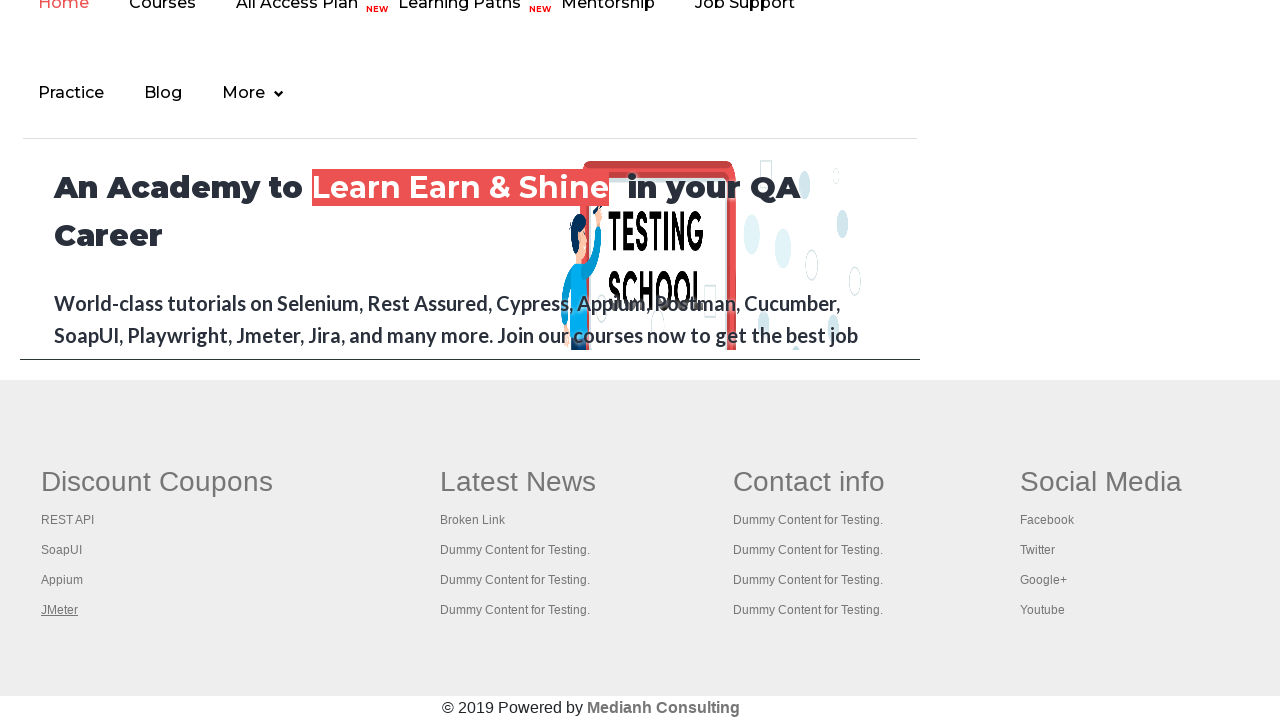

Switched to tab and retrieved title: 'The World’s Most Popular API Testing Tool | SoapUI'
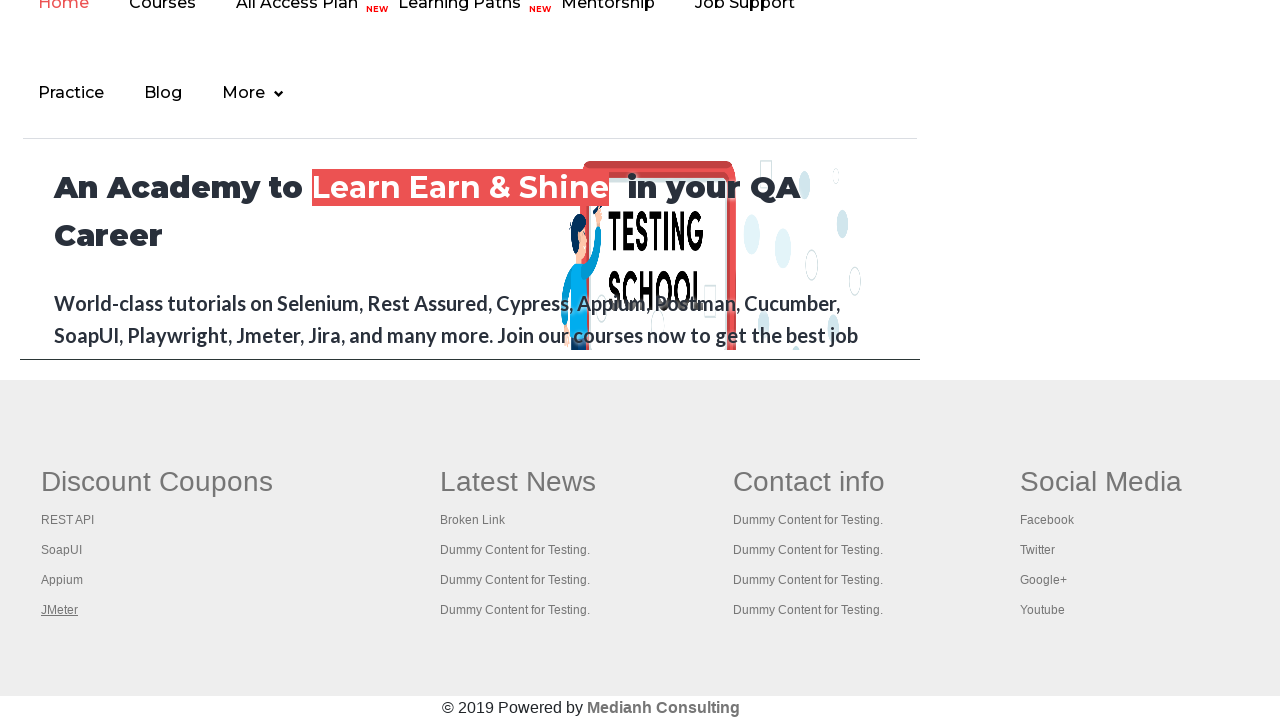

Switched to tab and retrieved title: 'Appium tutorial for Mobile Apps testing | RahulShetty Academy | Rahul'
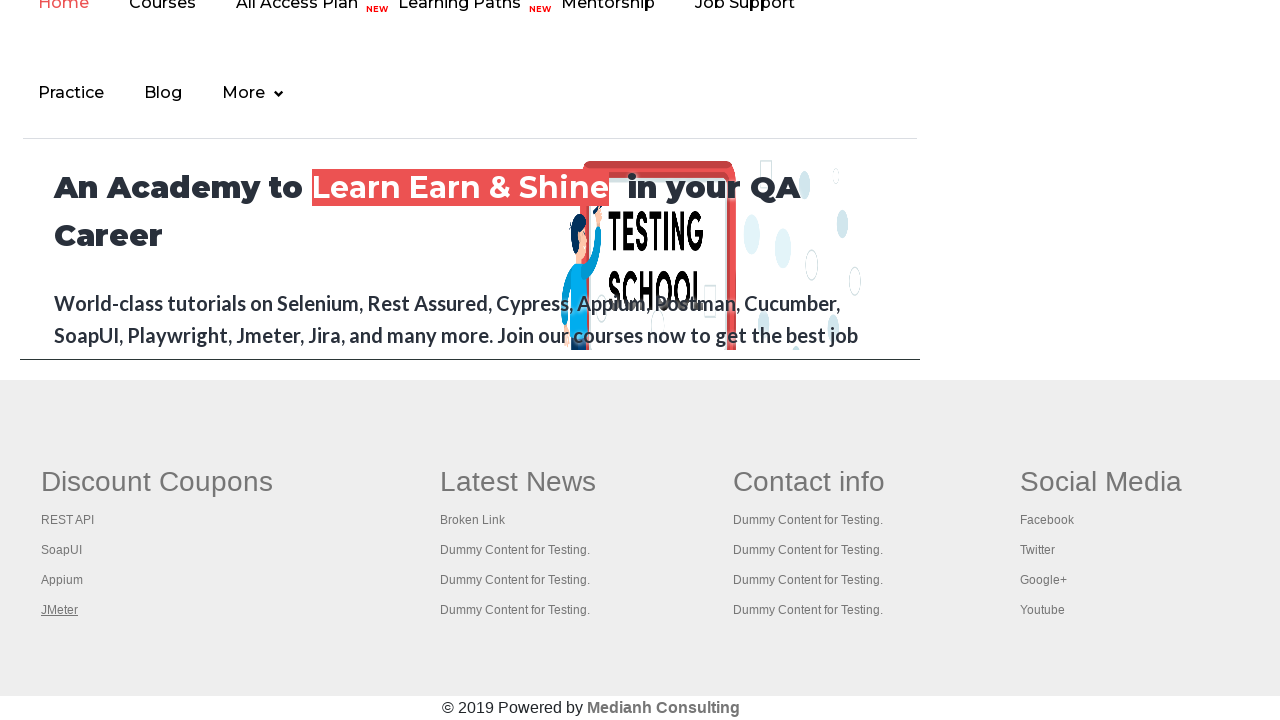

Switched to tab and retrieved title: 'Apache JMeter - Apache JMeter™'
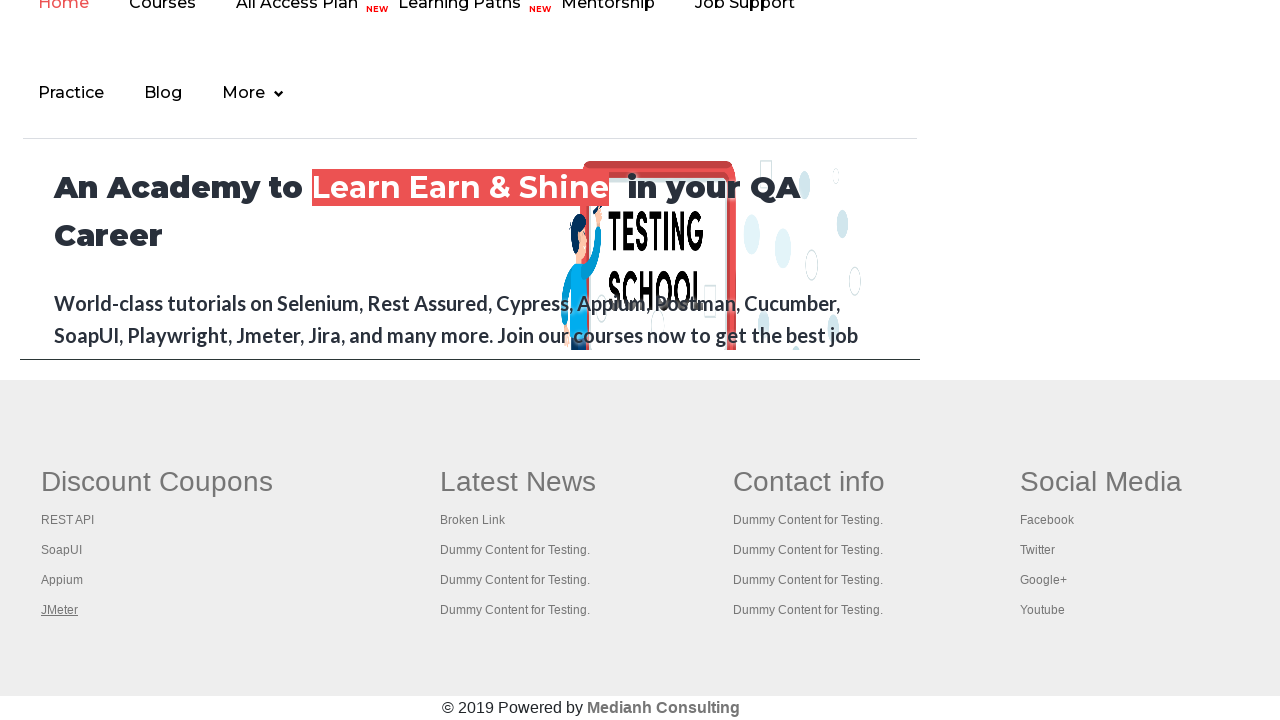

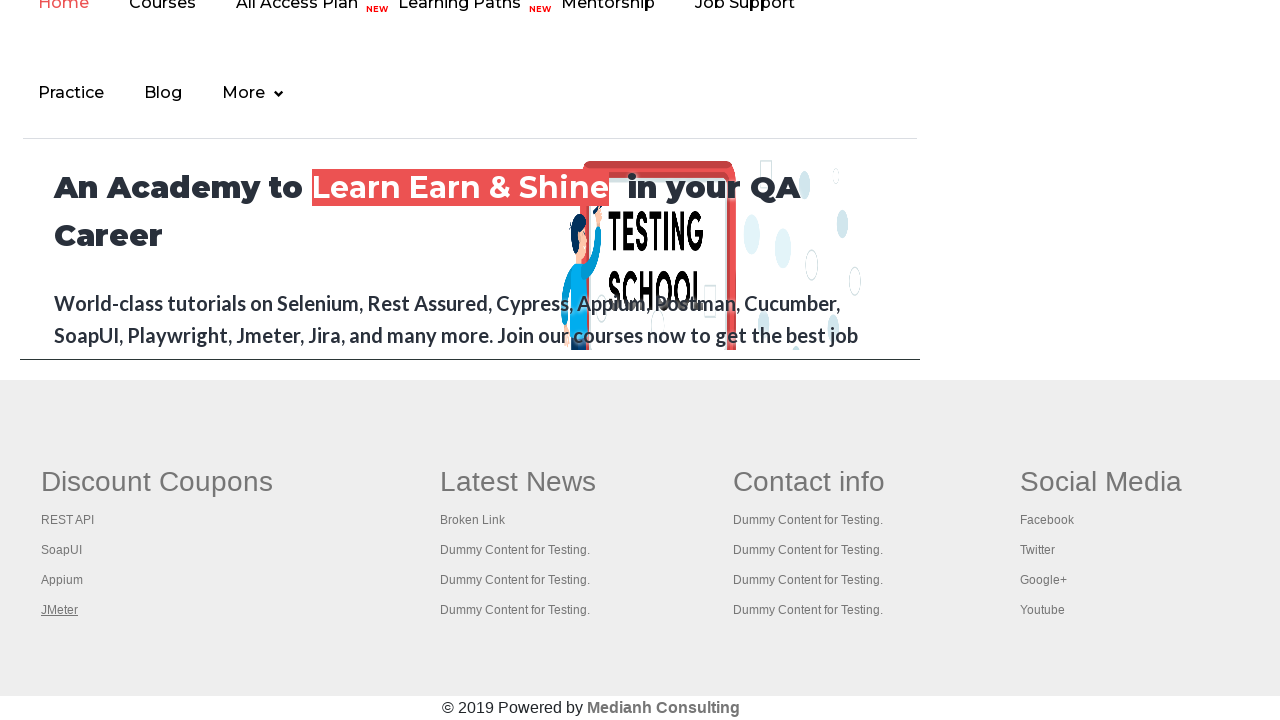